Verifies that the company branding logo is displayed on the OrangeHRM login page

Starting URL: https://opensource-demo.orangehrmlive.com/web/index.php/auth/login

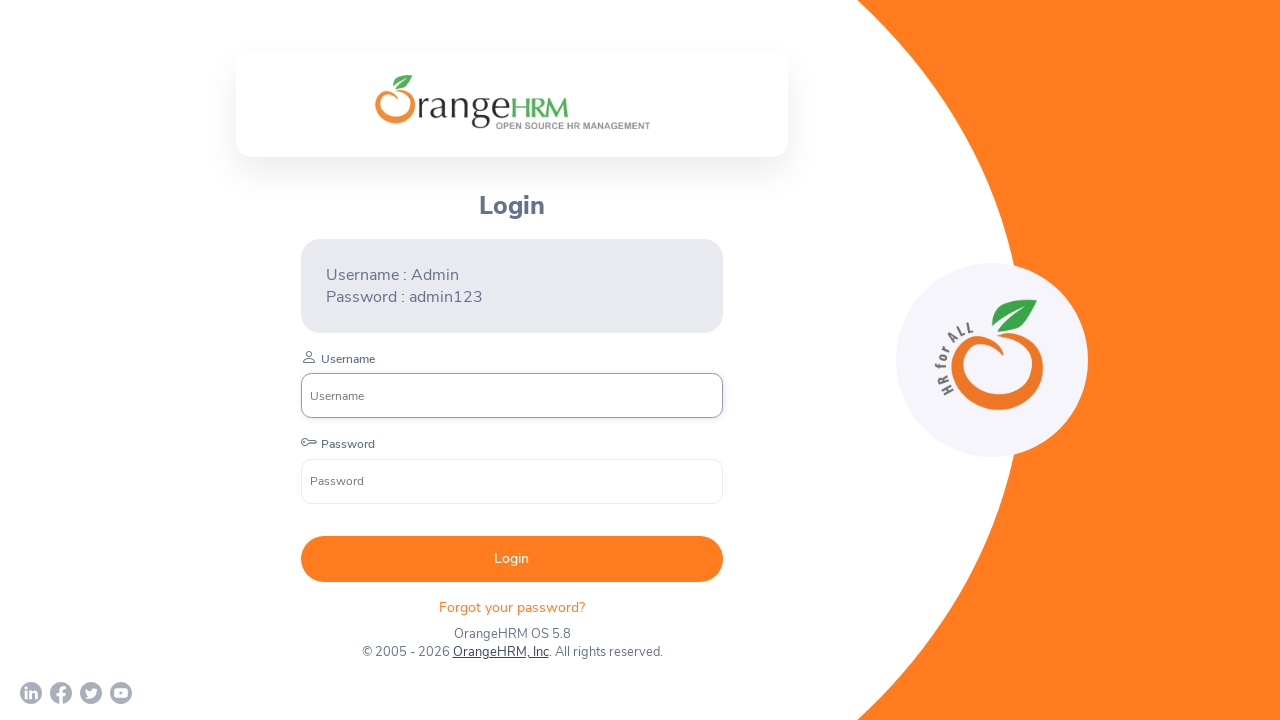

Waited for company branding logo to load on OrangeHRM login page
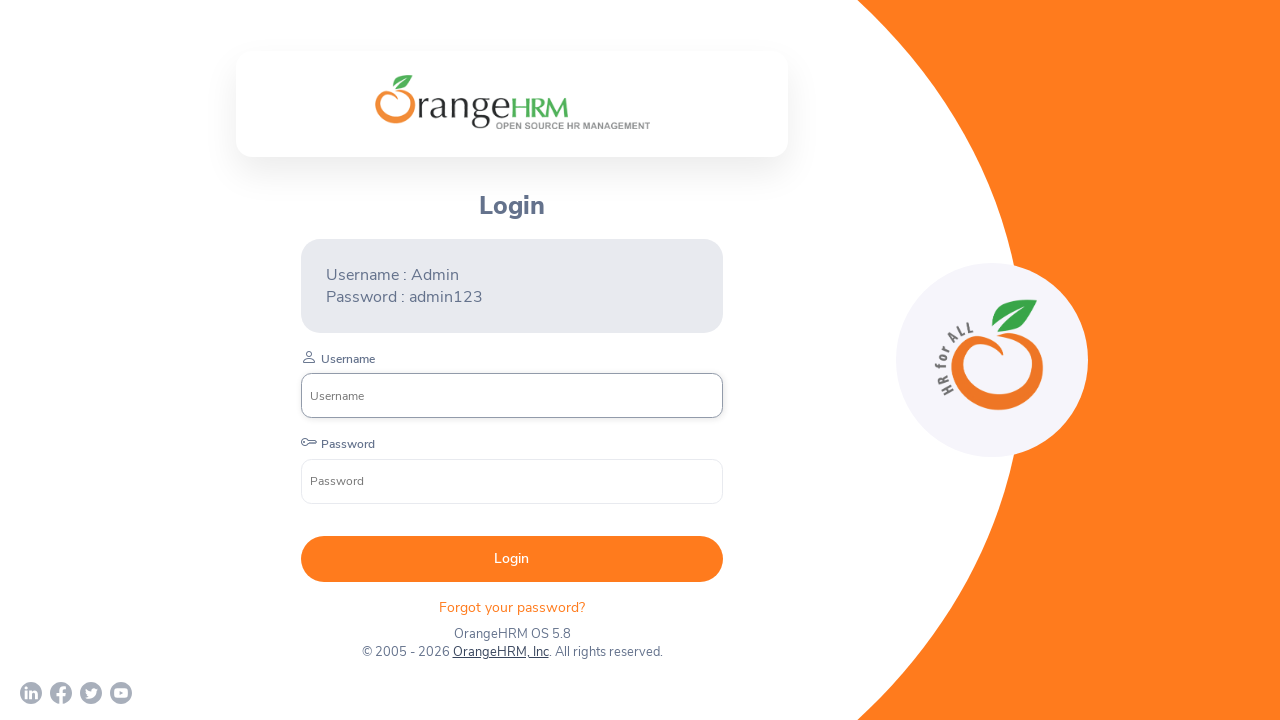

Located company branding logo element
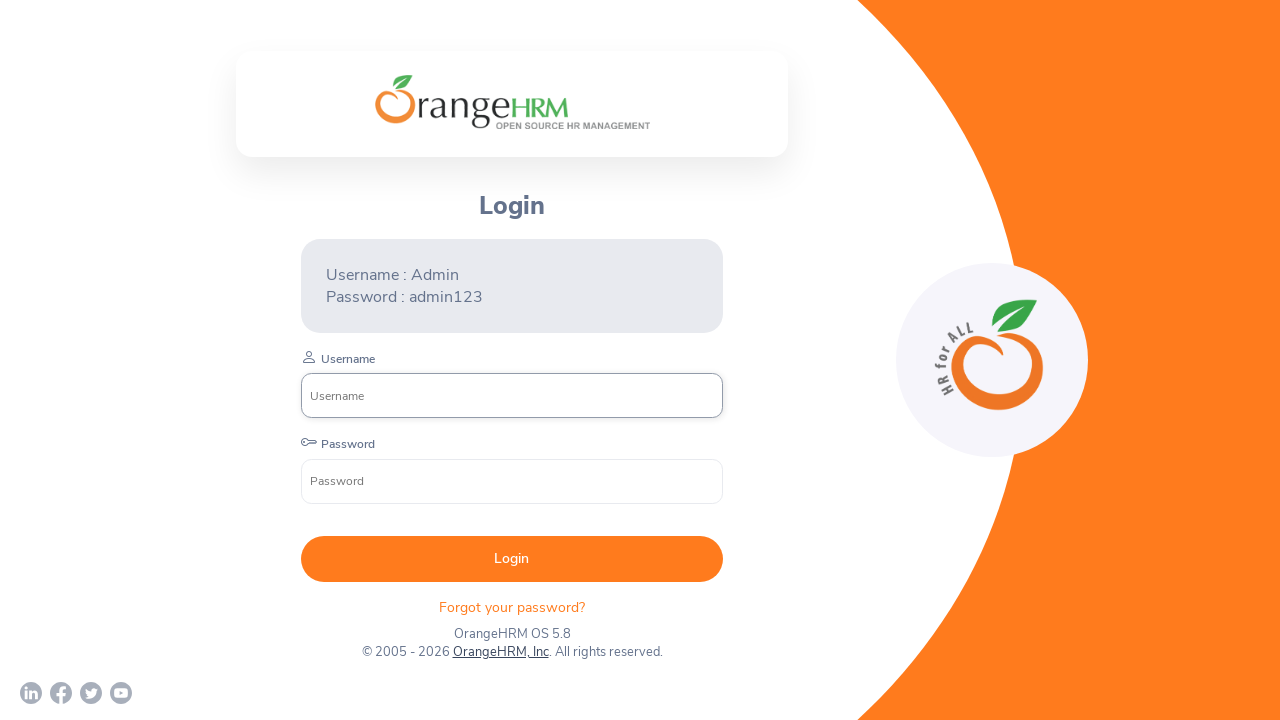

Verified that company branding logo is visible on the login page
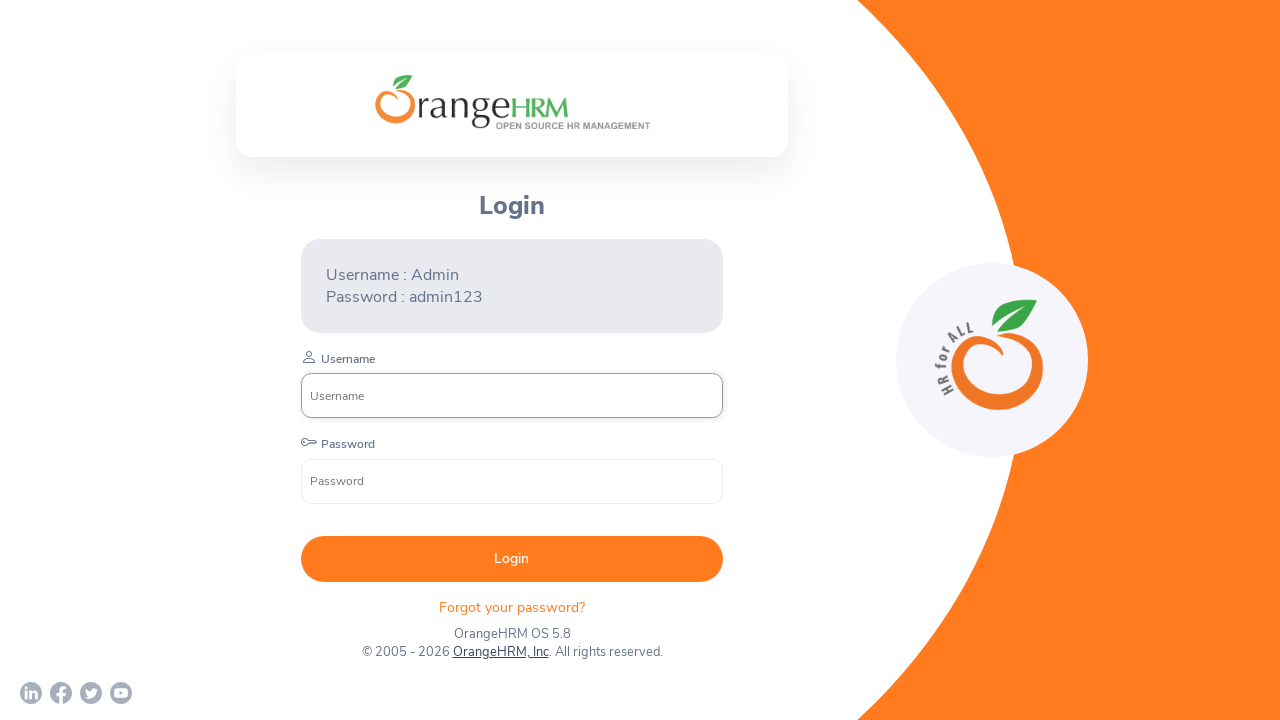

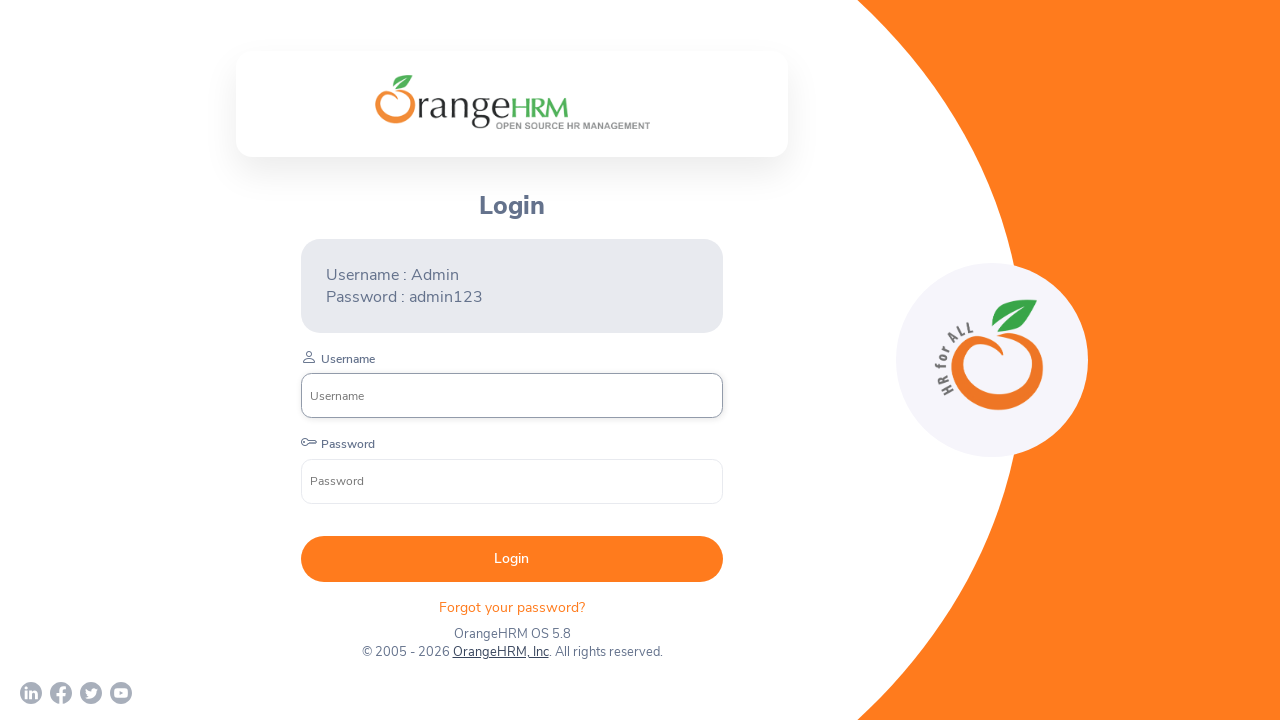